Tests adding multiple todo items to the list and verifying they appear correctly

Starting URL: https://demo.playwright.dev/todomvc

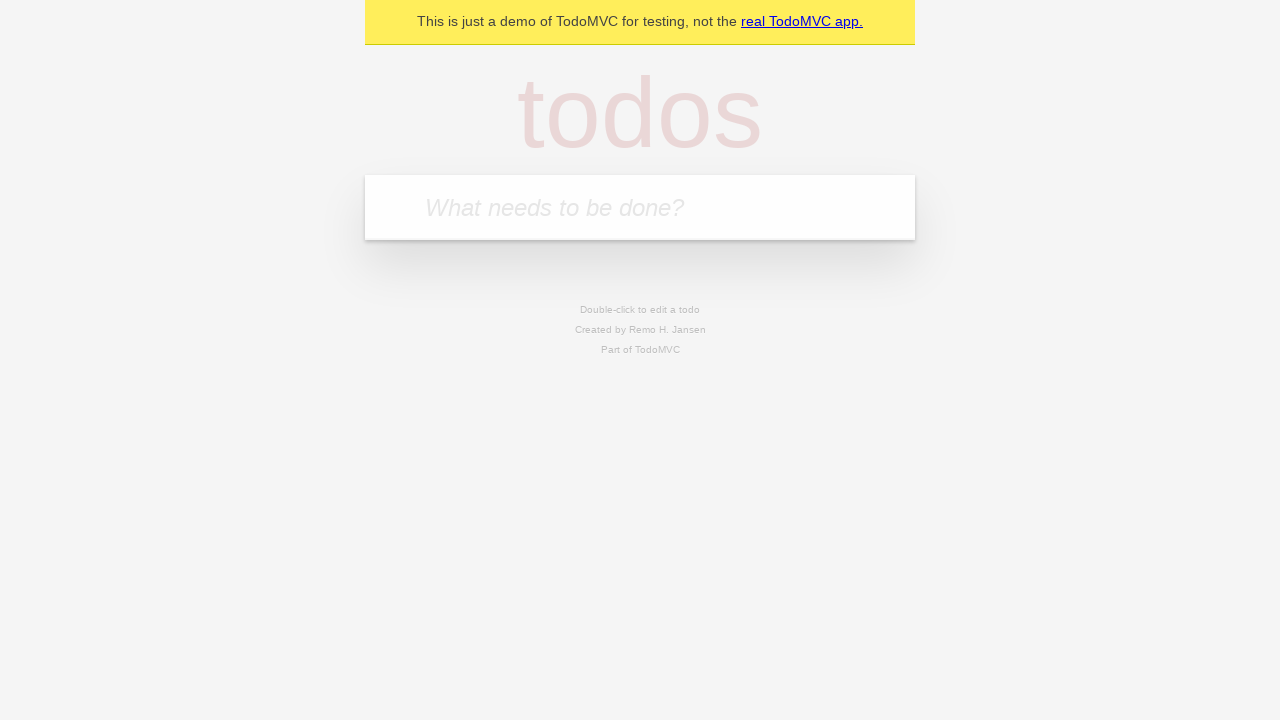

Filled todo input with 'buy some cheese' on internal:attr=[placeholder="What needs to be done?"i]
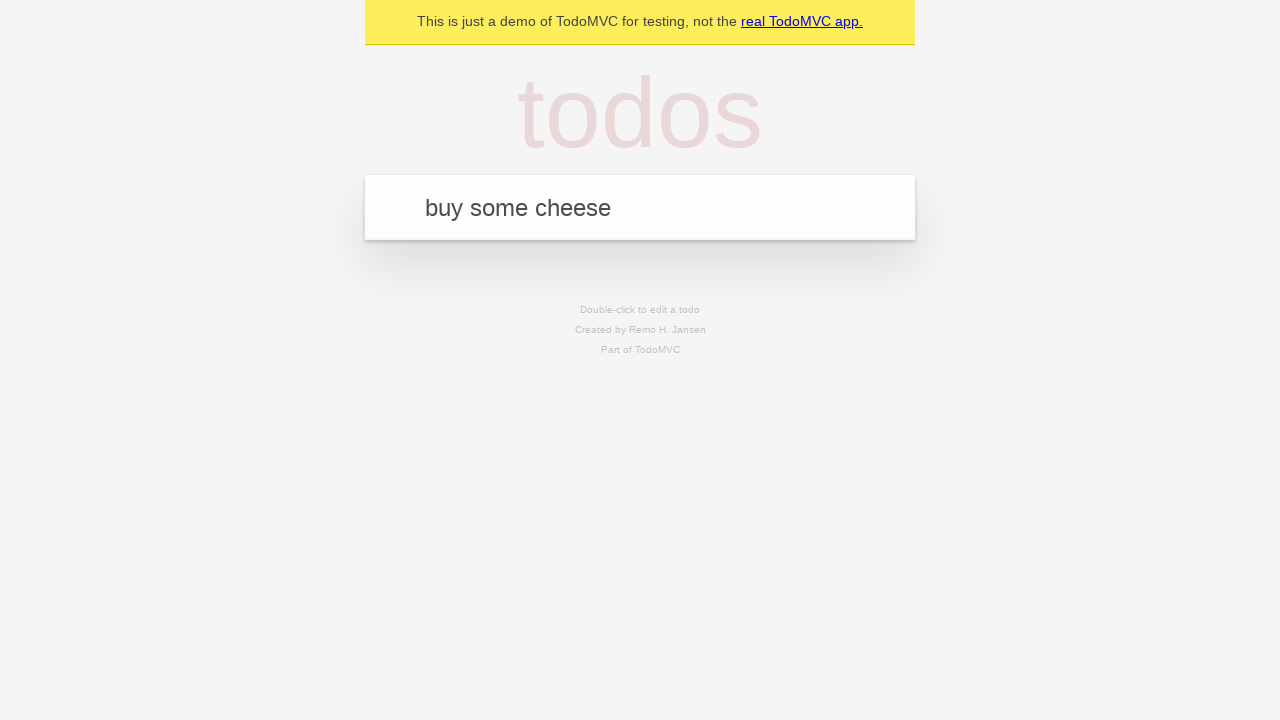

Pressed Enter to add first todo item on internal:attr=[placeholder="What needs to be done?"i]
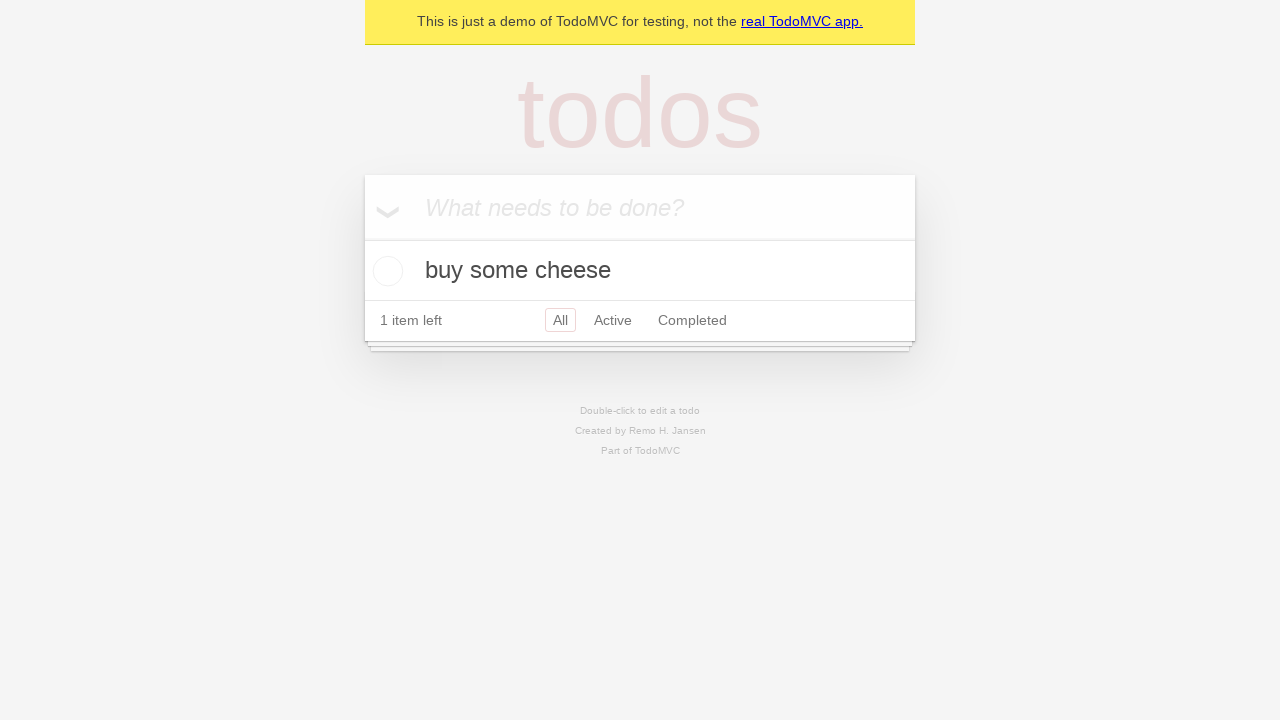

First todo item appeared in the list
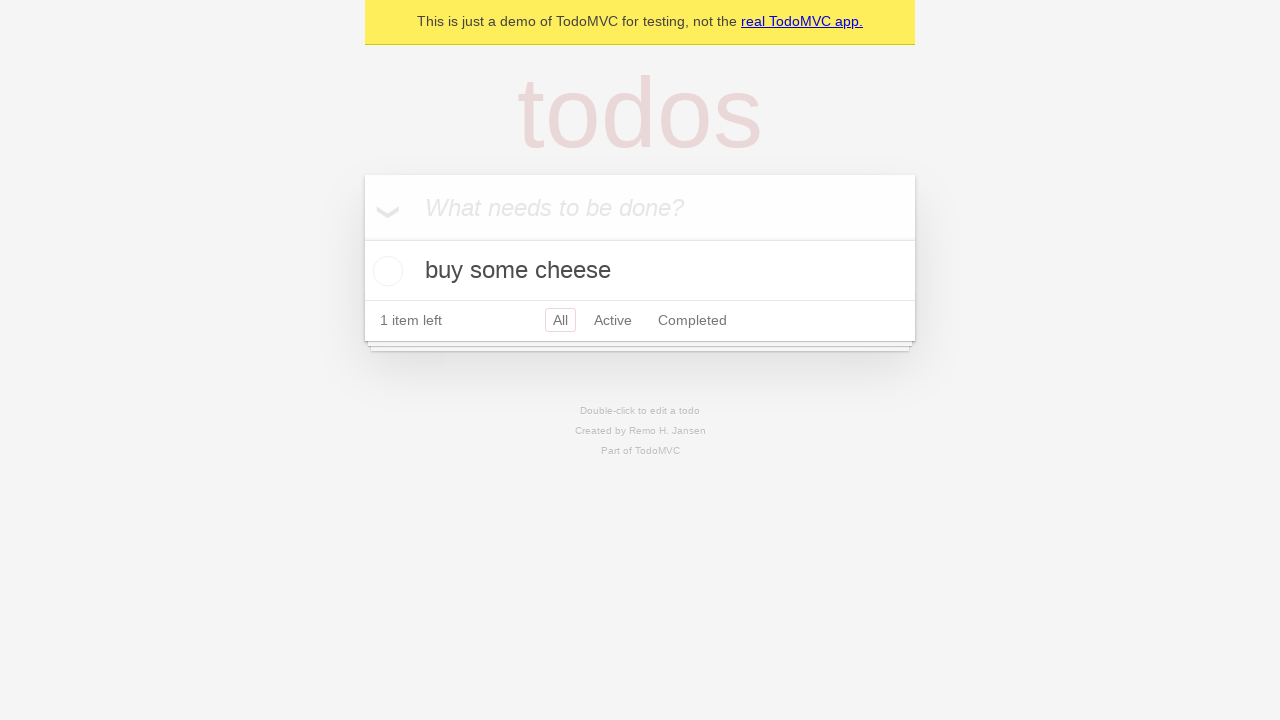

Filled todo input with 'feed the cat' on internal:attr=[placeholder="What needs to be done?"i]
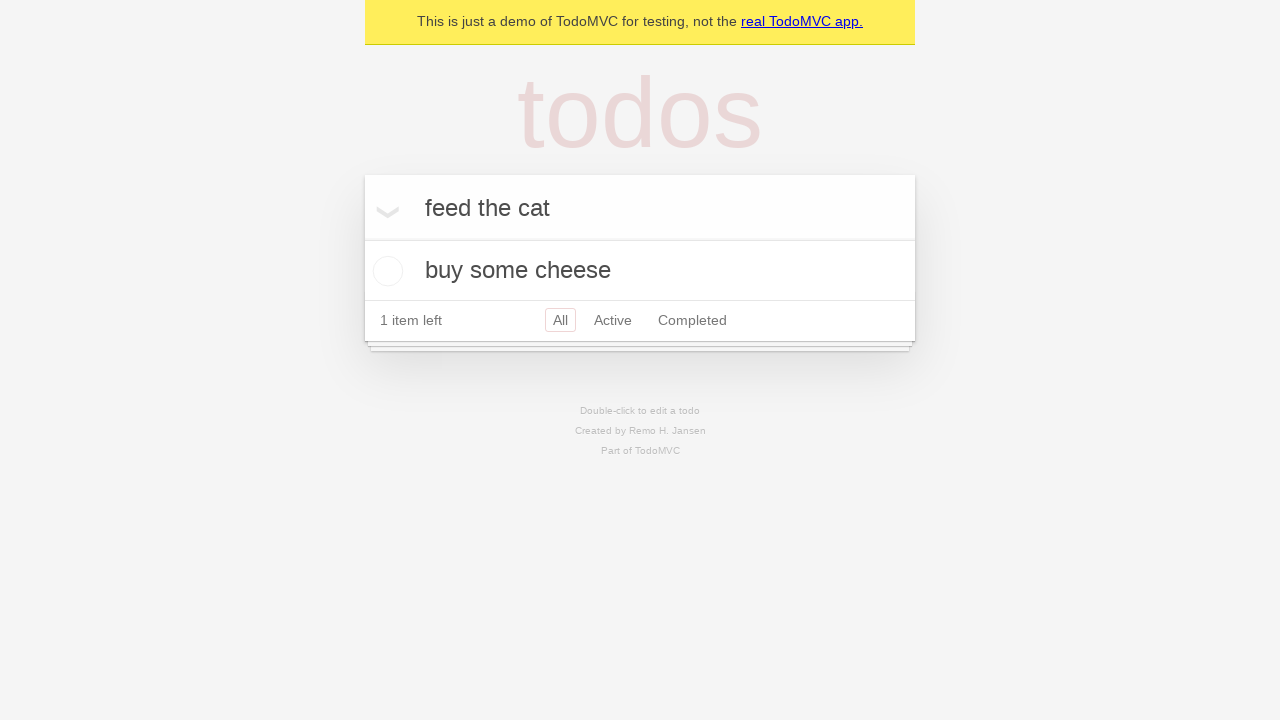

Pressed Enter to add second todo item on internal:attr=[placeholder="What needs to be done?"i]
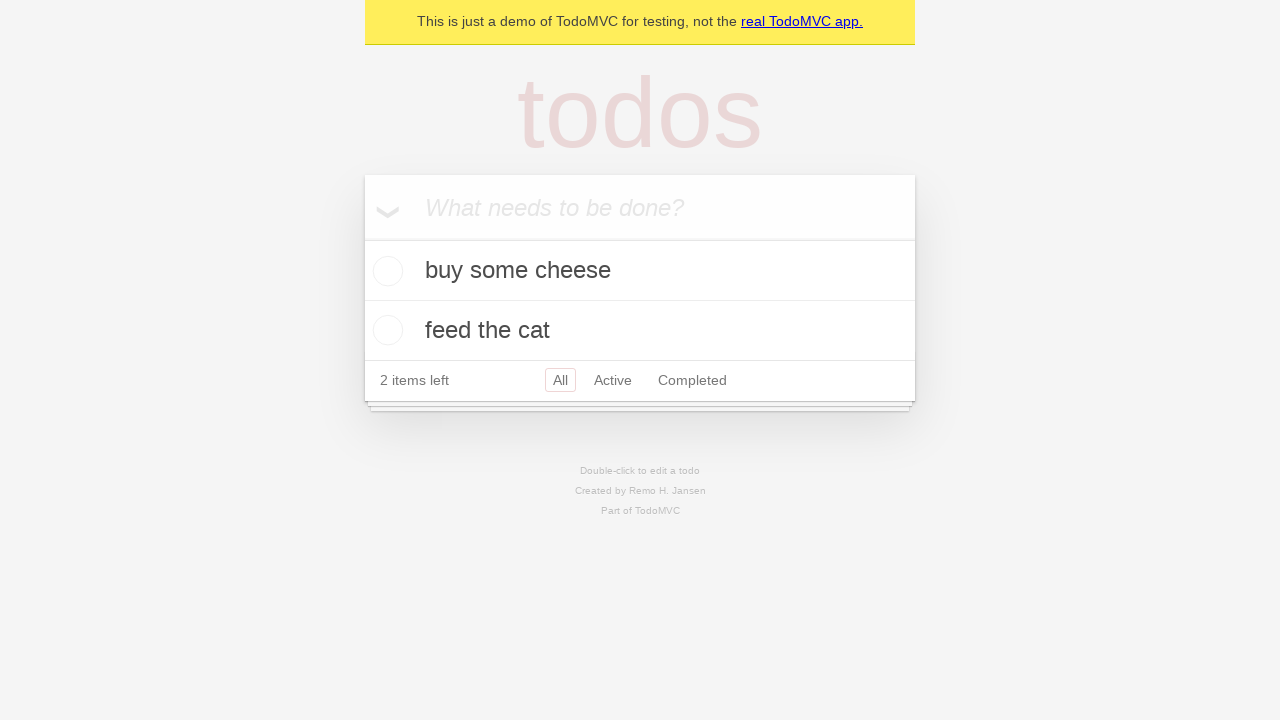

Both todo items are visible in the list
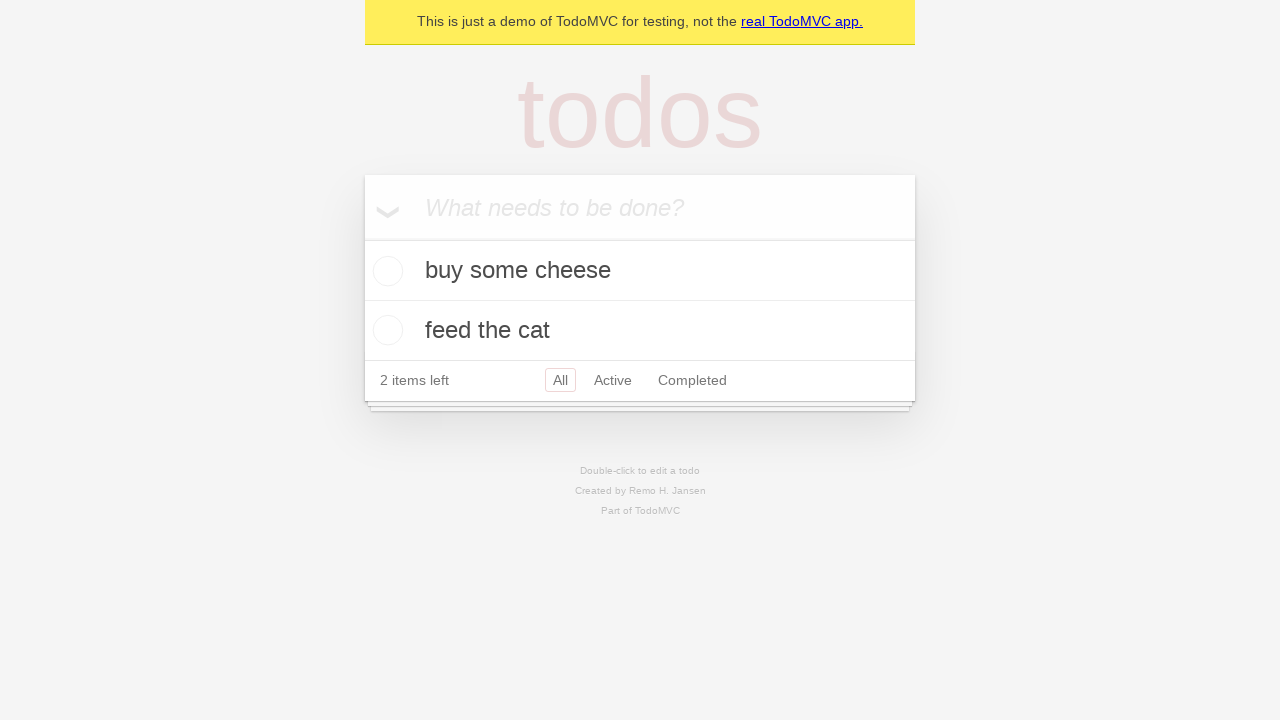

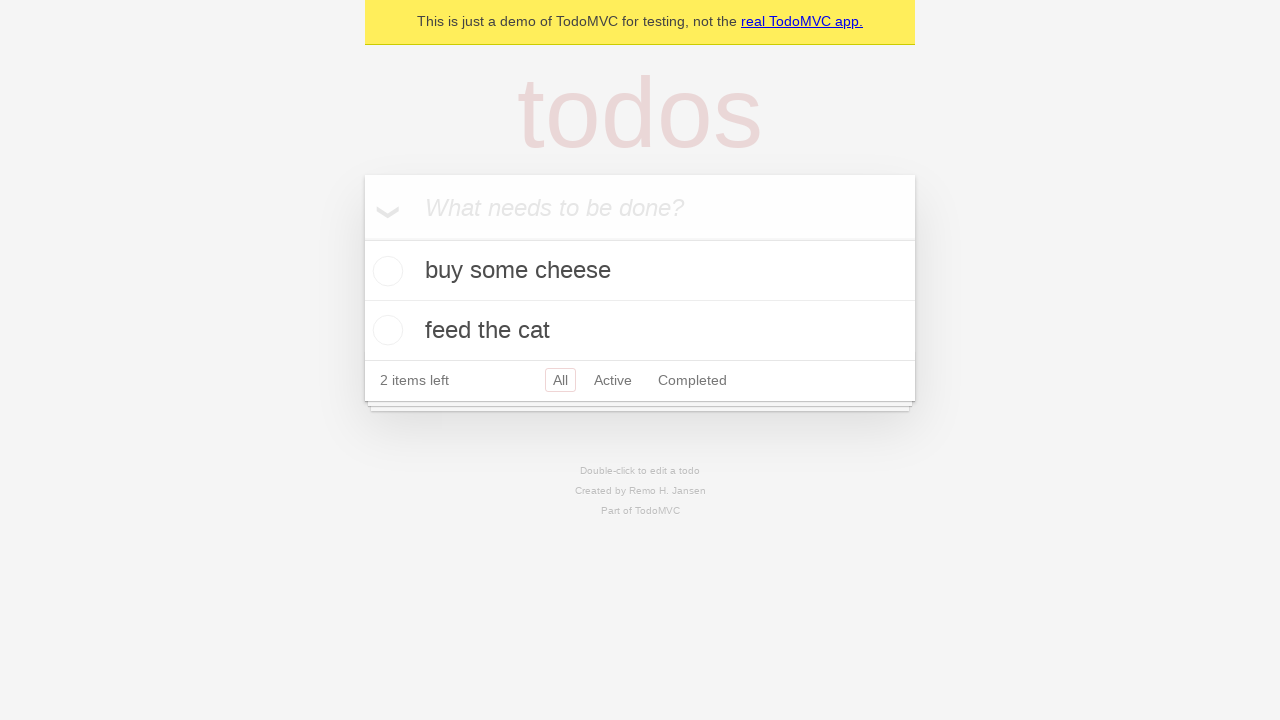